Tests a button click interaction that triggers a verification message, then verifies the success message appears

Starting URL: http://suninjuly.github.io/wait2.html

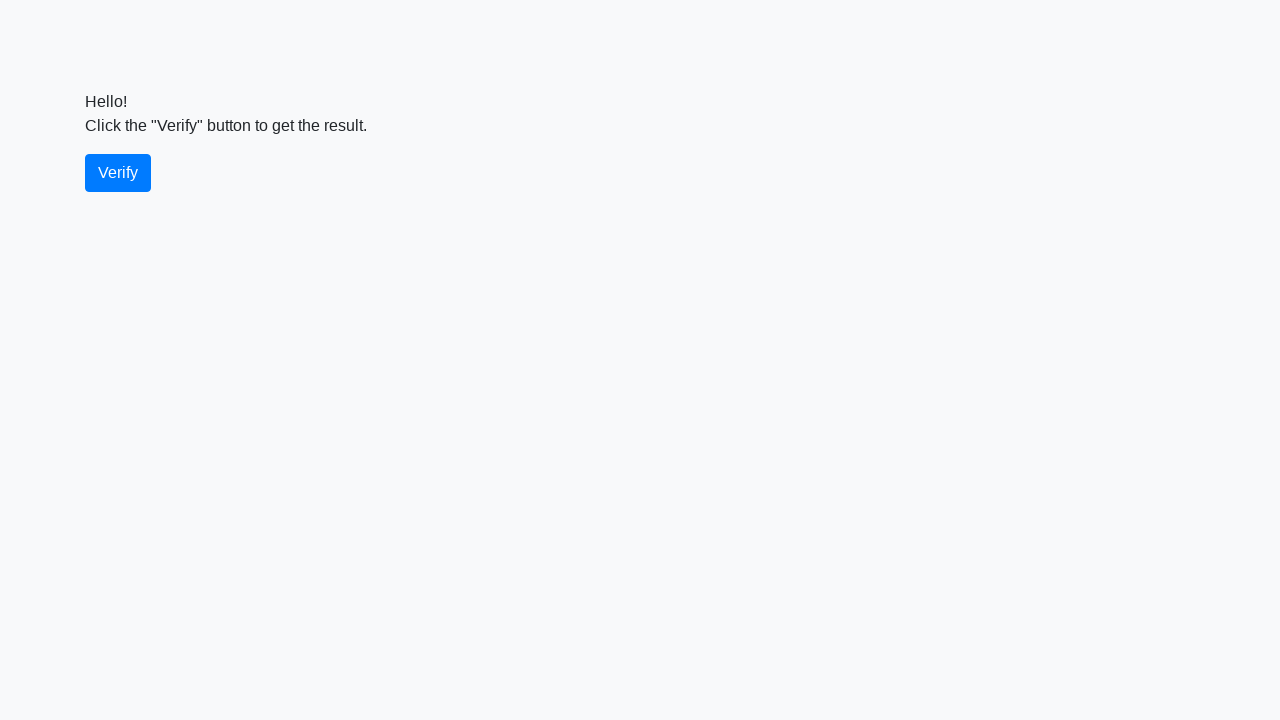

Clicked the verify button at (118, 173) on #verify
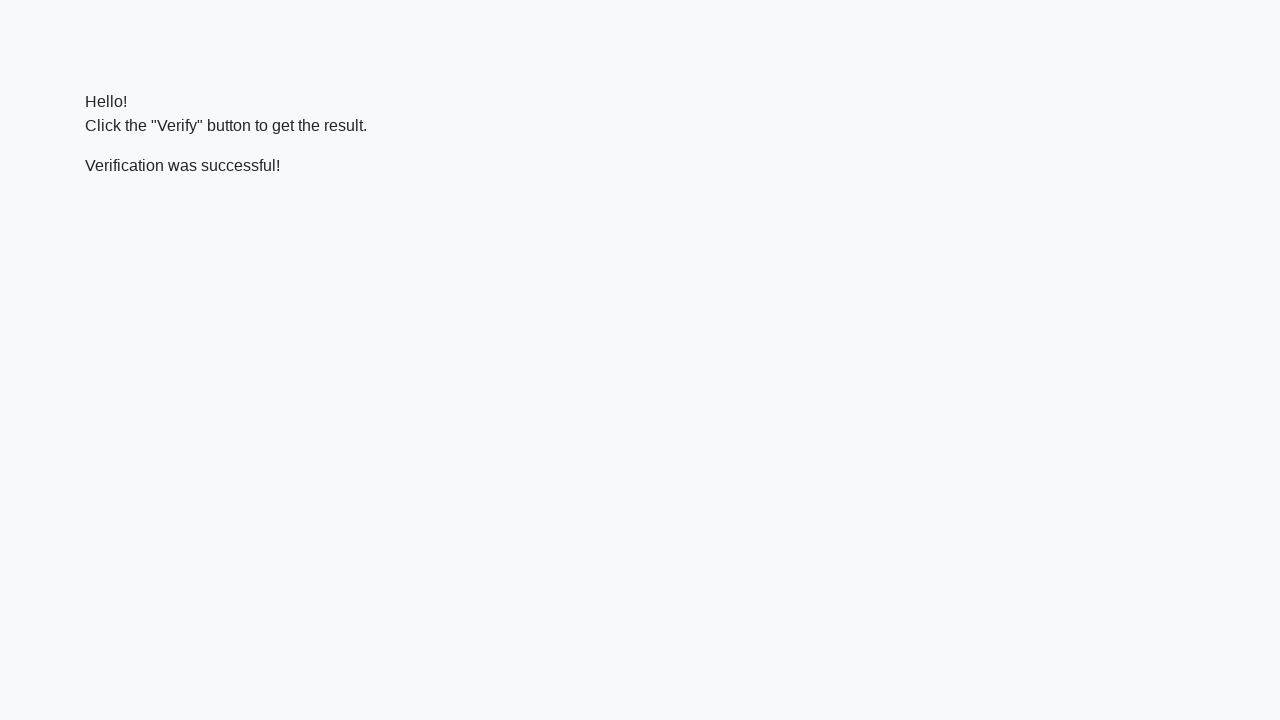

Waited for and located the verify message element
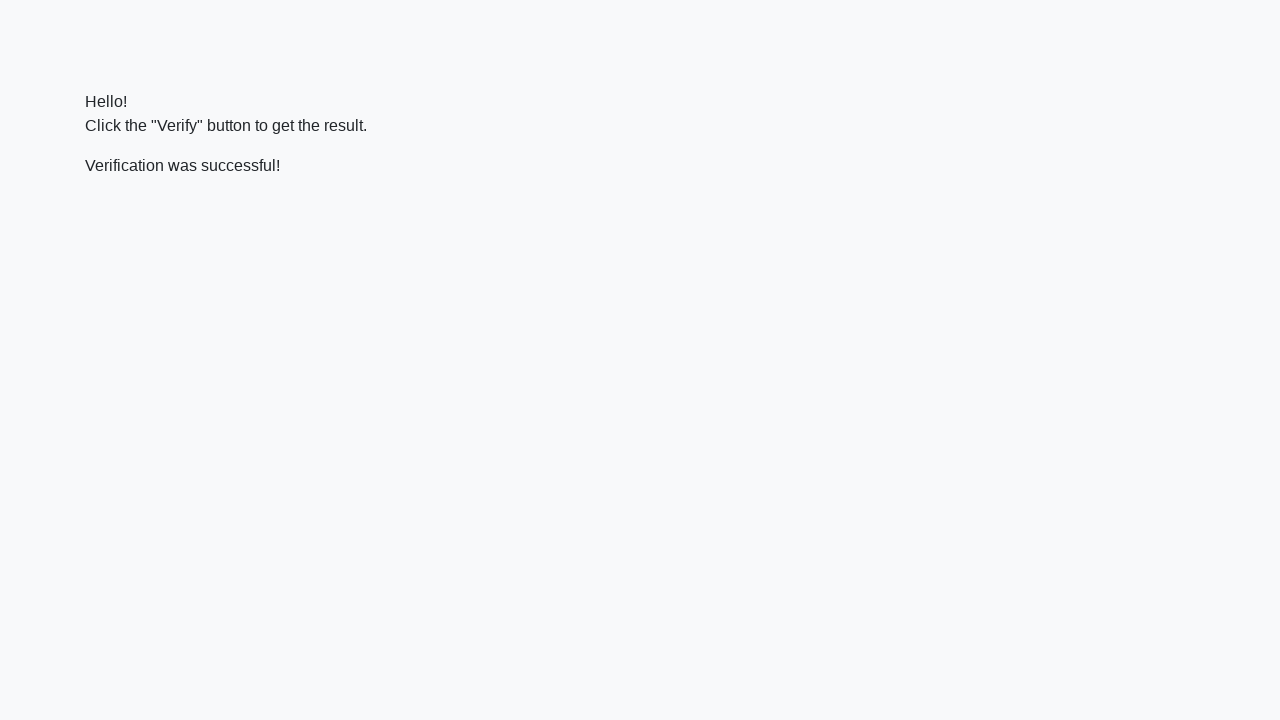

Verified that success message contains 'successful'
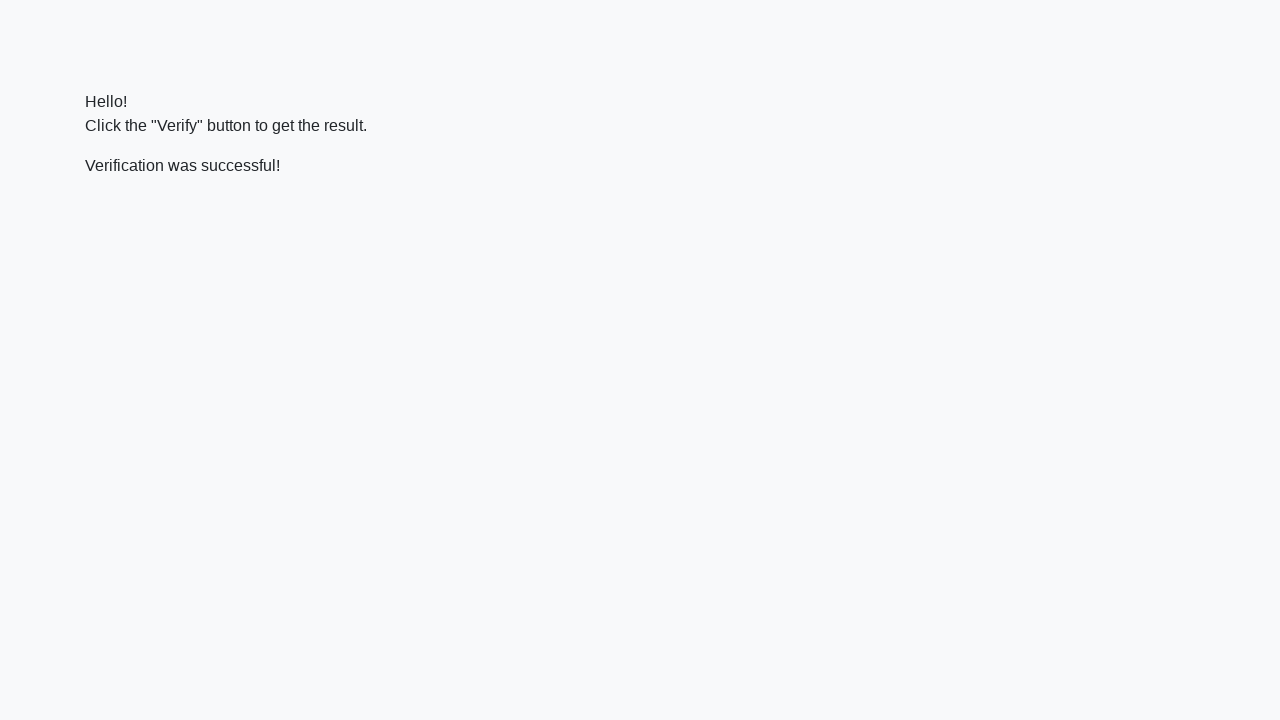

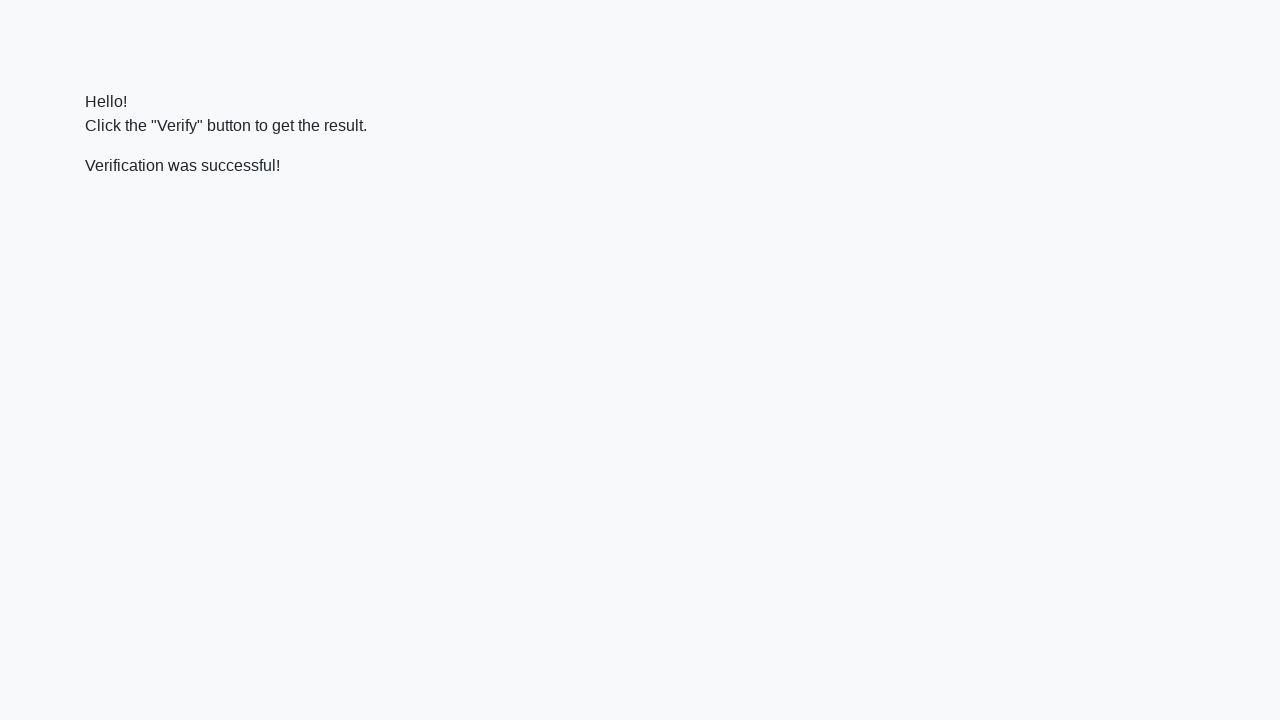